Tests interaction with BMW selection and waits for 6-series option to become clickable

Starting URL: https://popageorgianvictor.github.io/PUBLISHED-WEBPAGES/present_vs_displayed

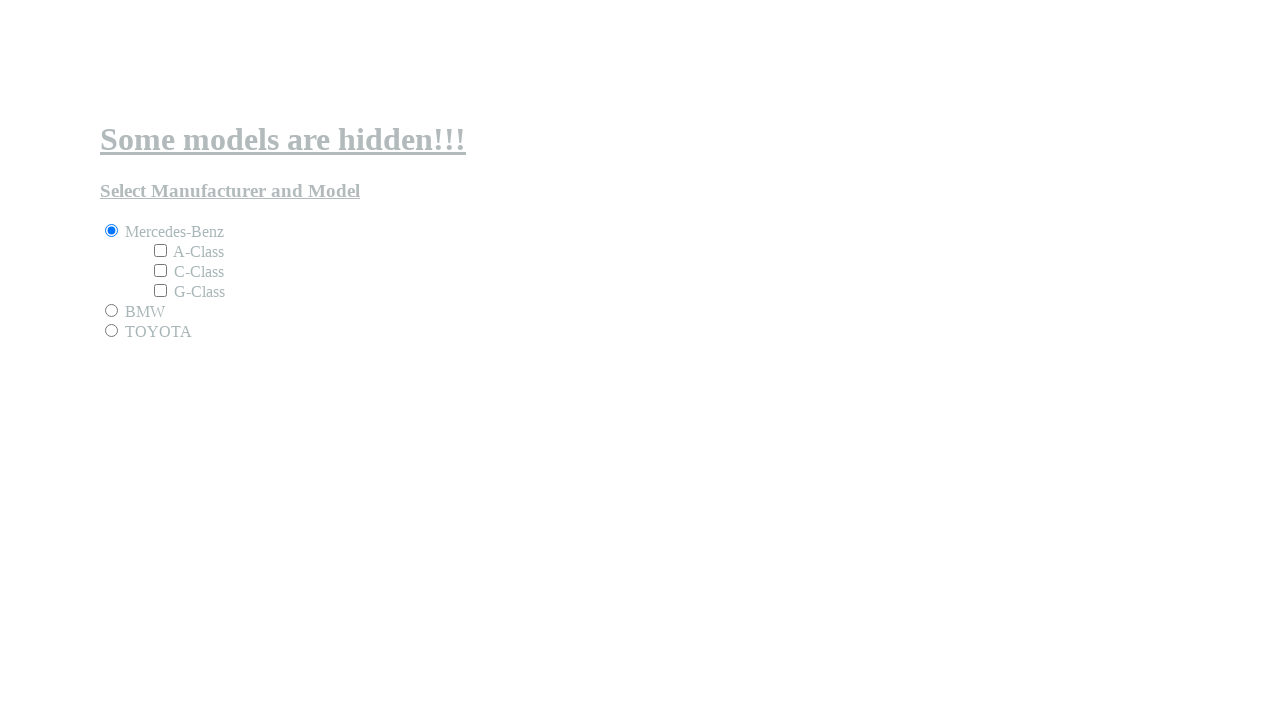

Clicked on BMW option at (112, 310) on #bmw
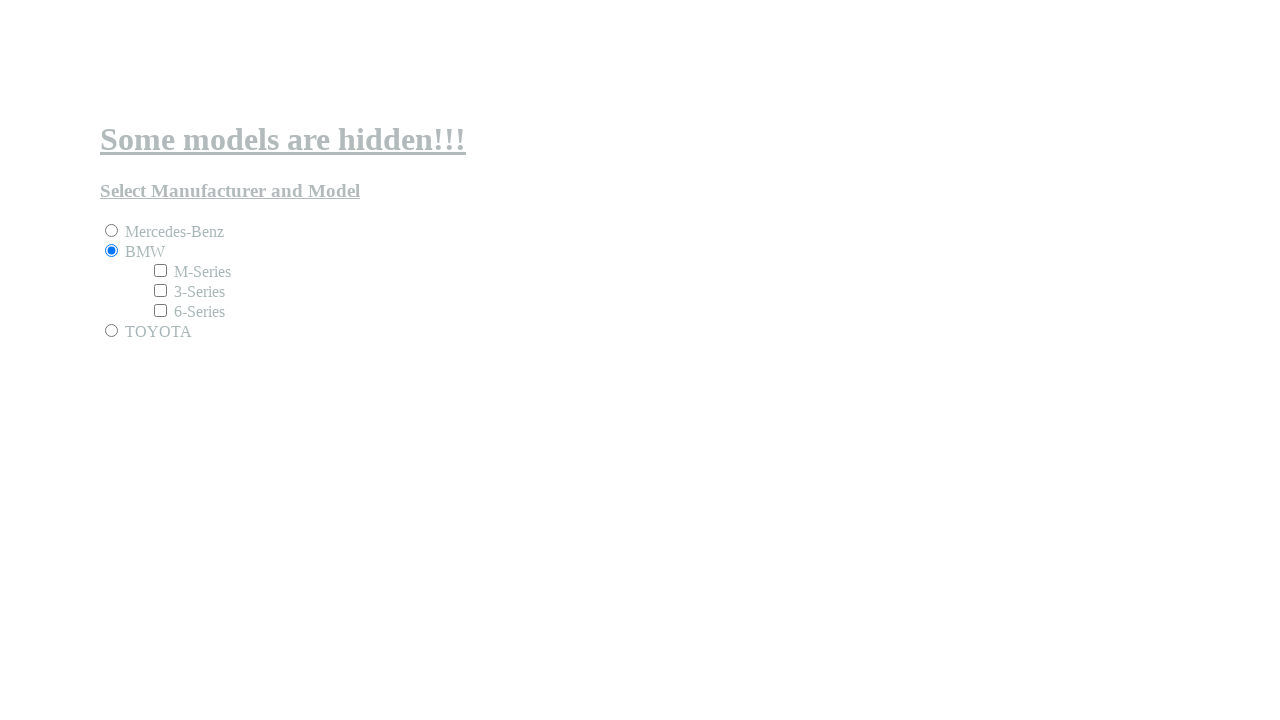

Waited for 6-series option to become attached and clickable
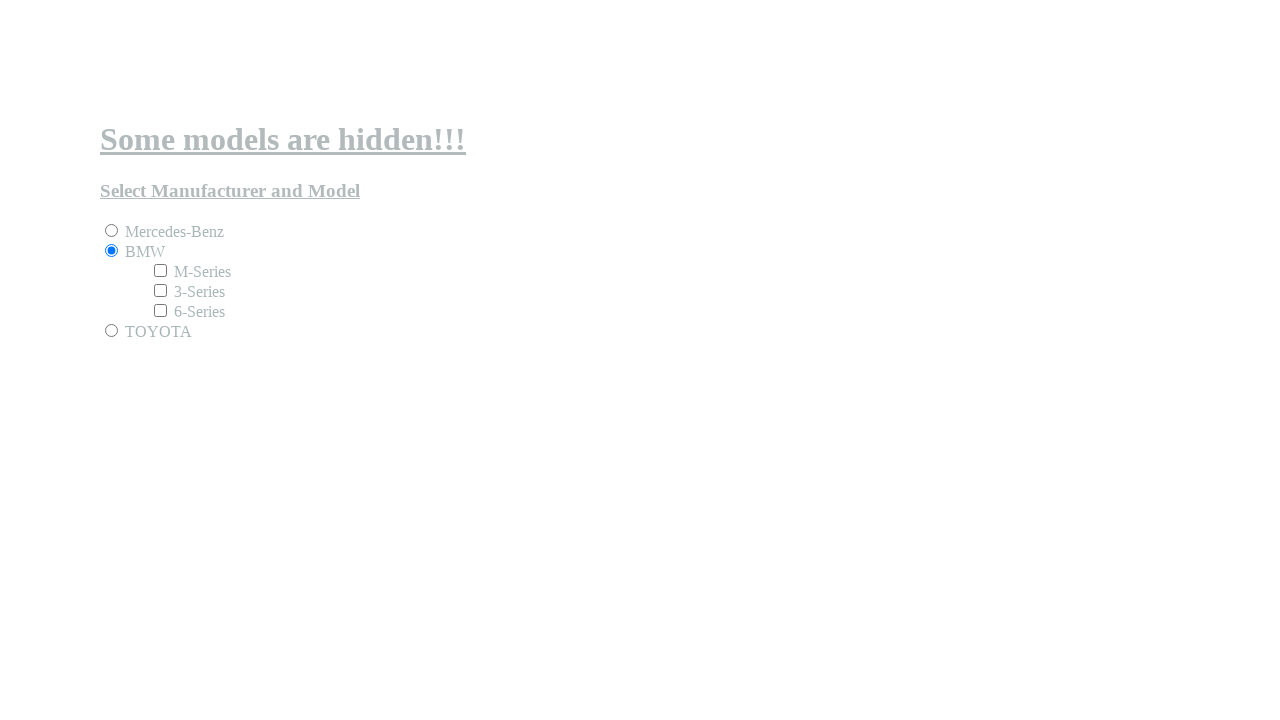

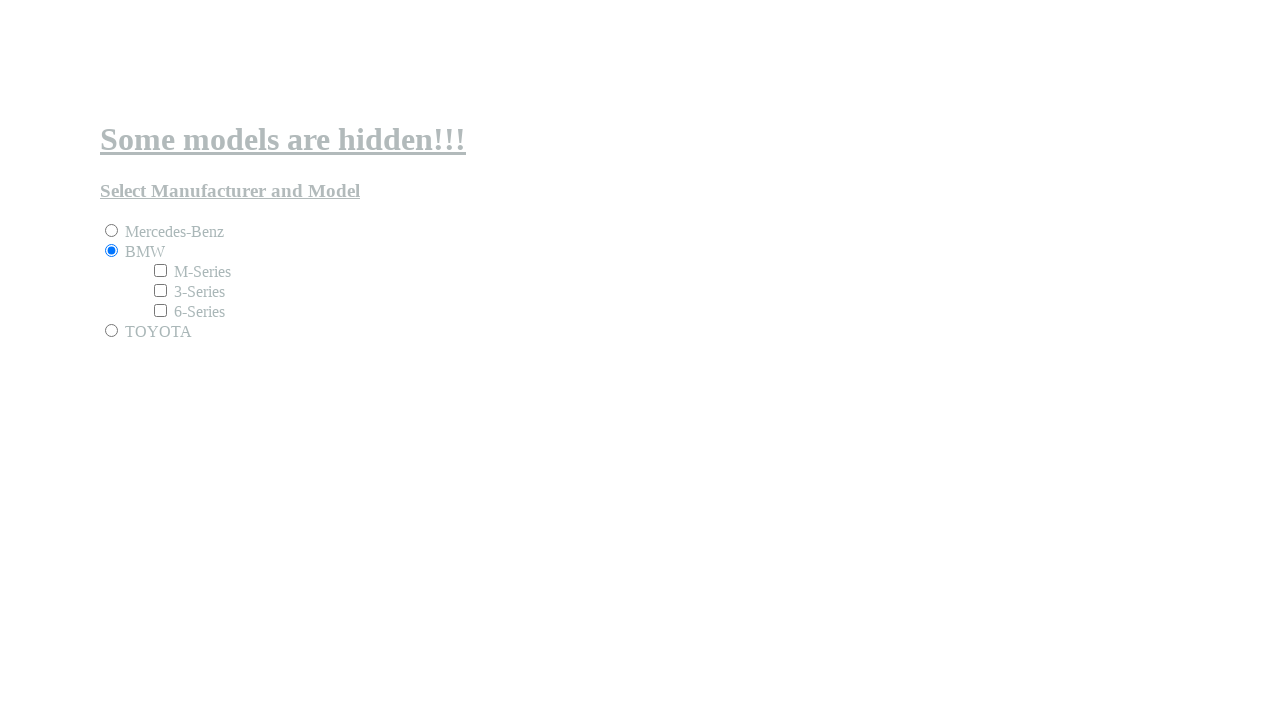